Tests different types of button clicks including double click, right click, and regular click

Starting URL: https://demoqa.com/buttons

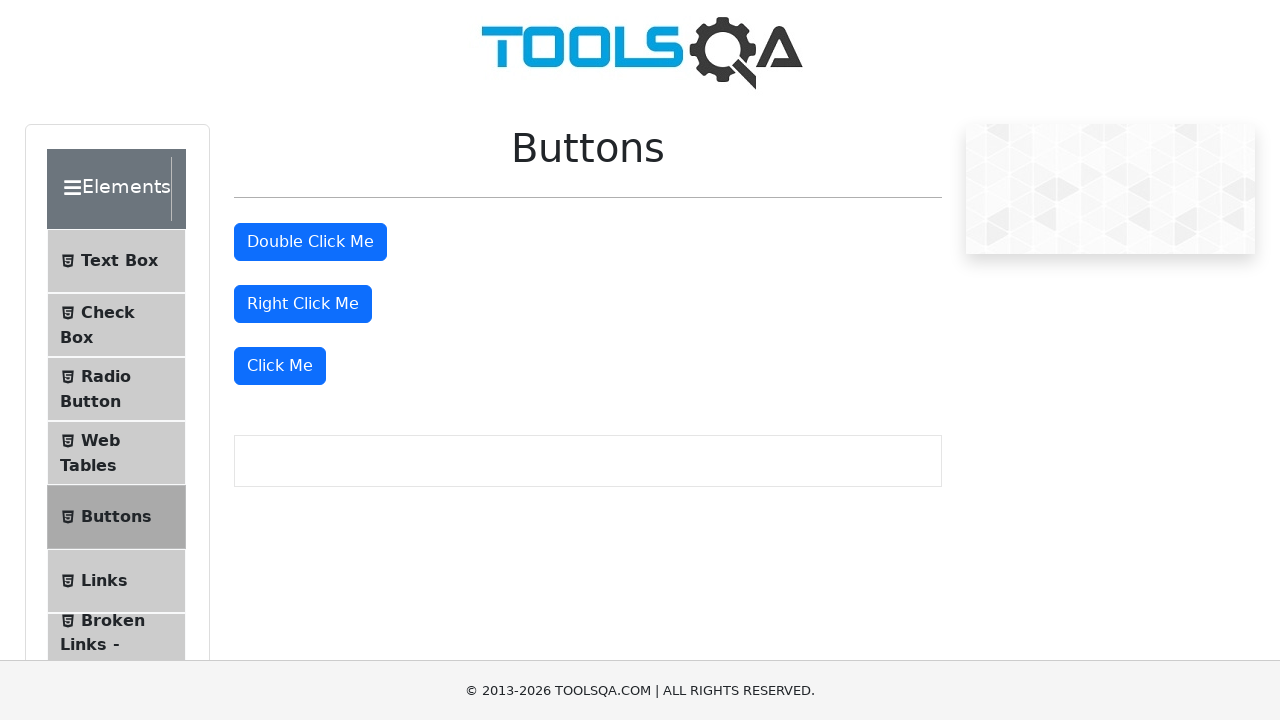

Located all buttons on the page
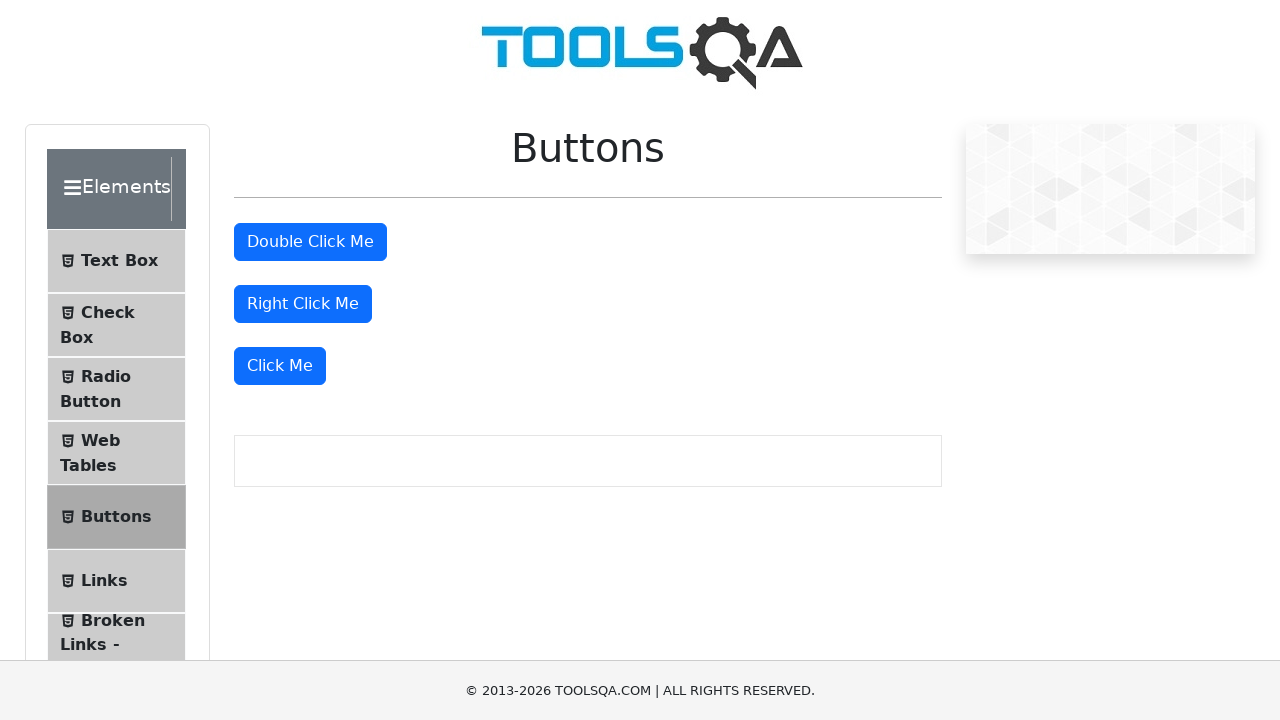

Double-clicked the second button at (310, 242) on button >> nth=1
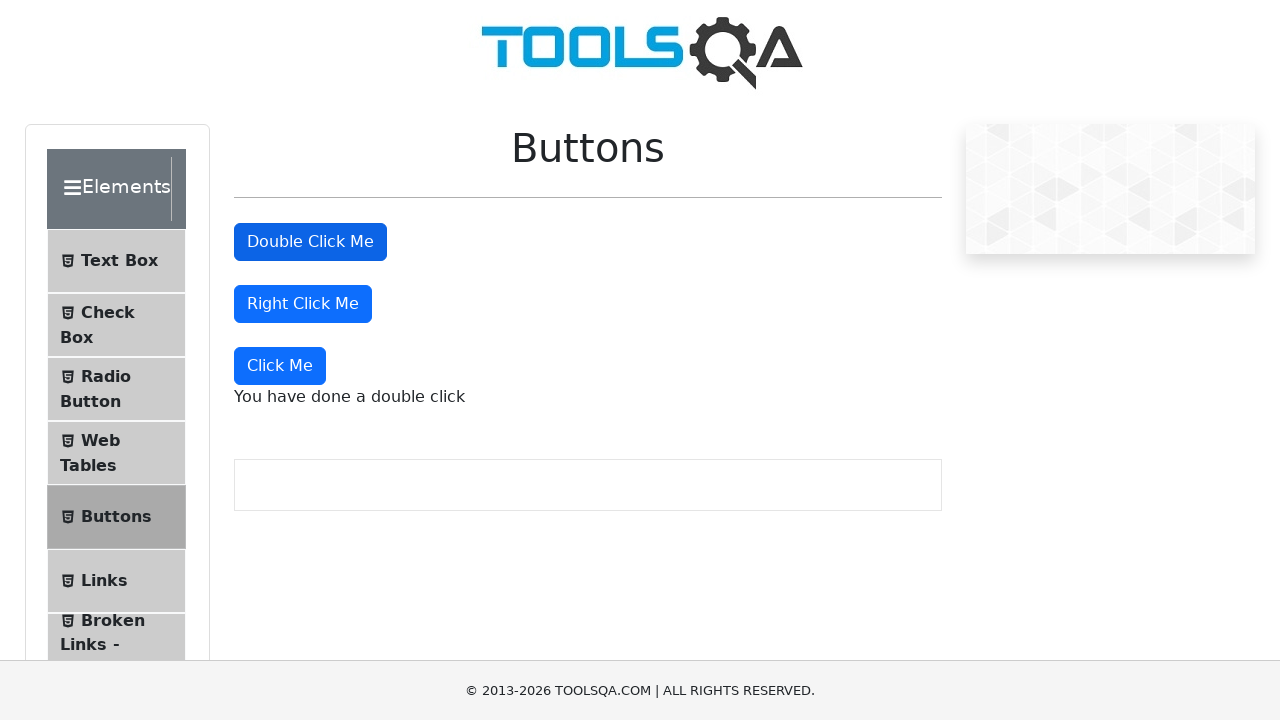

Retrieved double click confirmation message
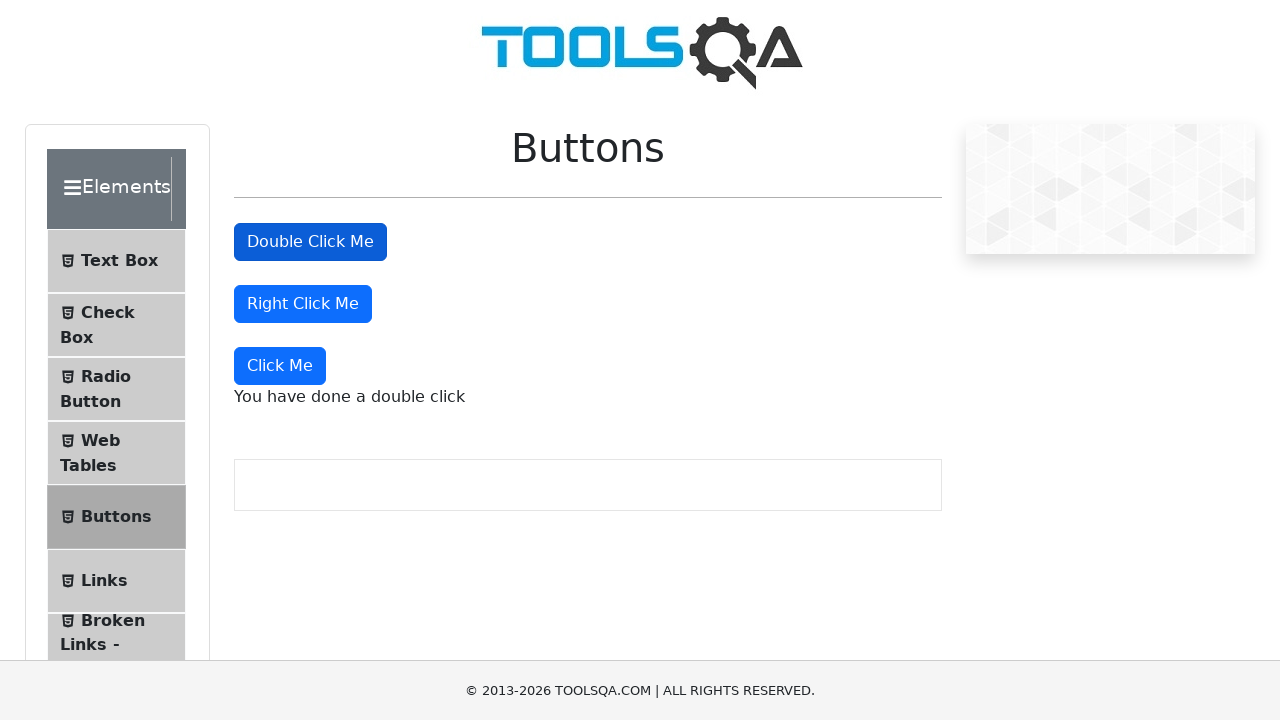

Verified double click message contains expected text
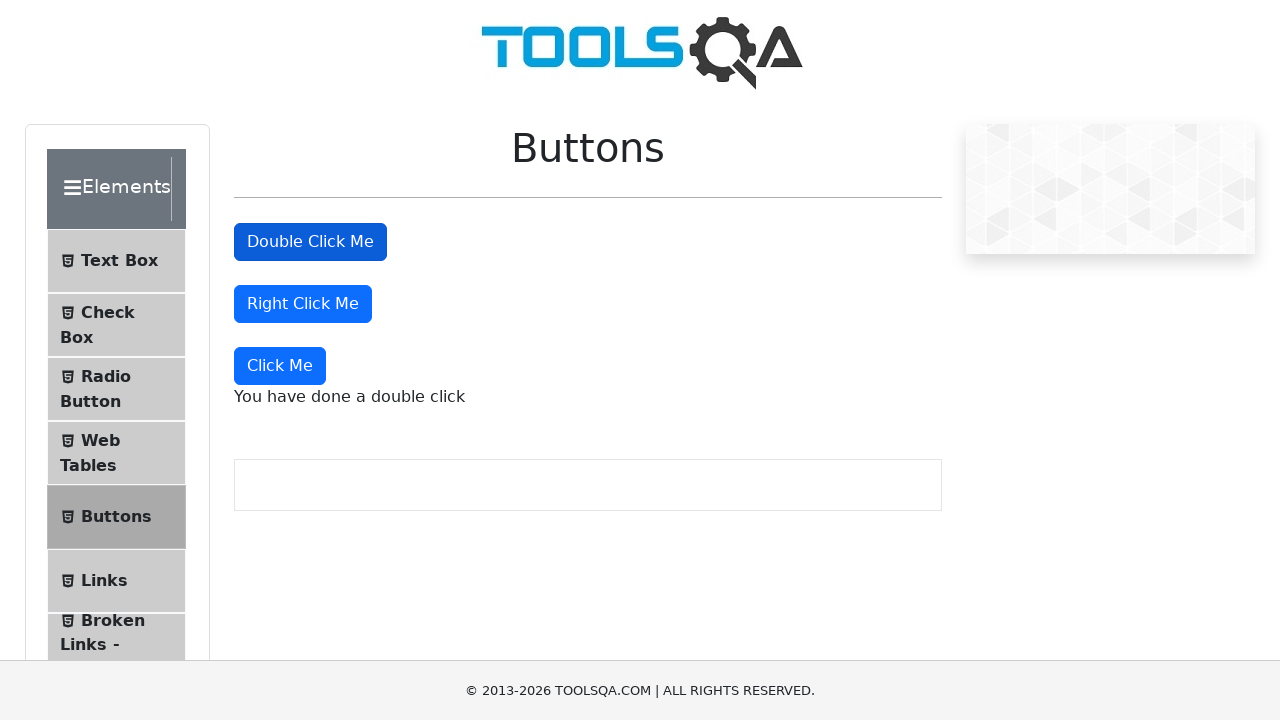

Right-clicked the third button at (303, 304) on button >> nth=2
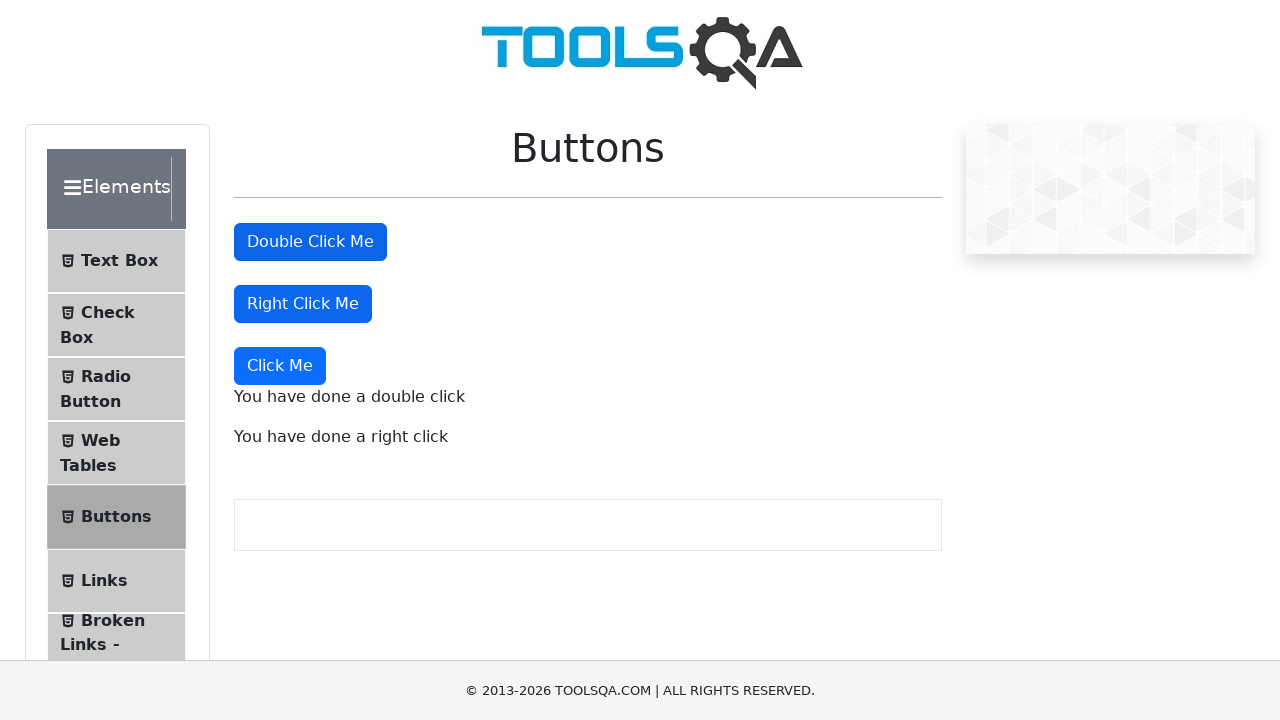

Retrieved right click confirmation message
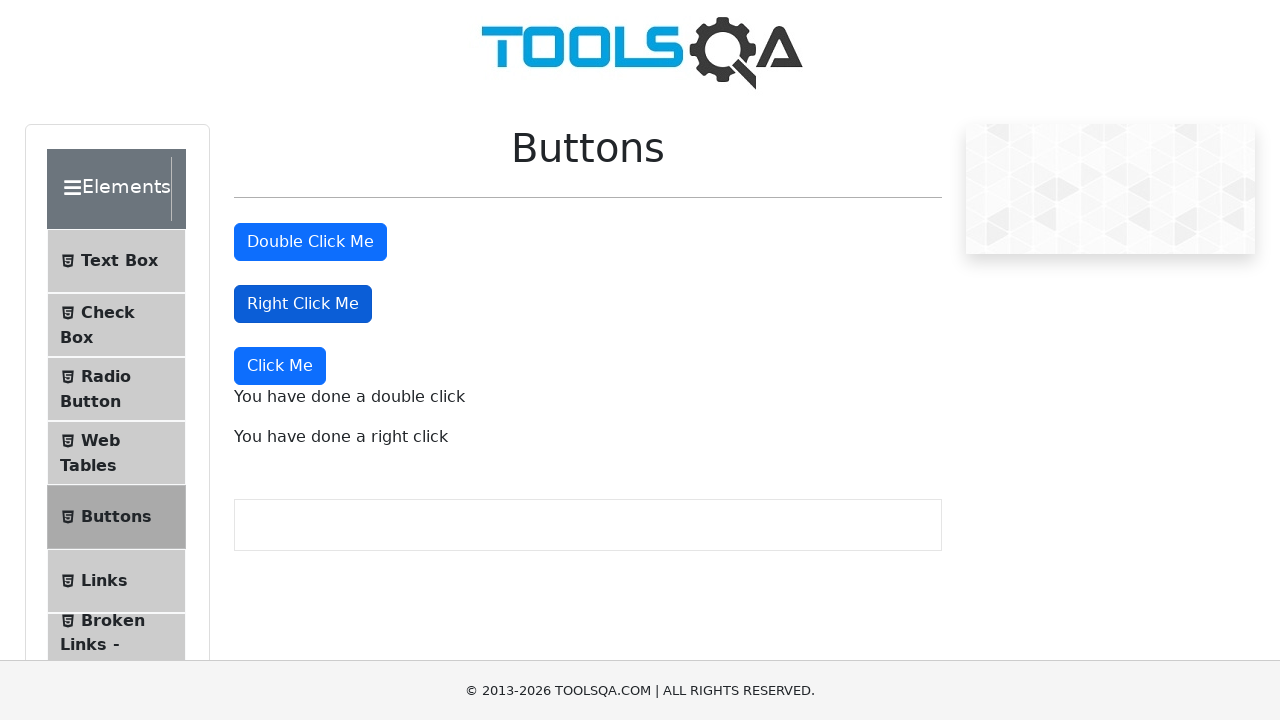

Verified right click message contains expected text
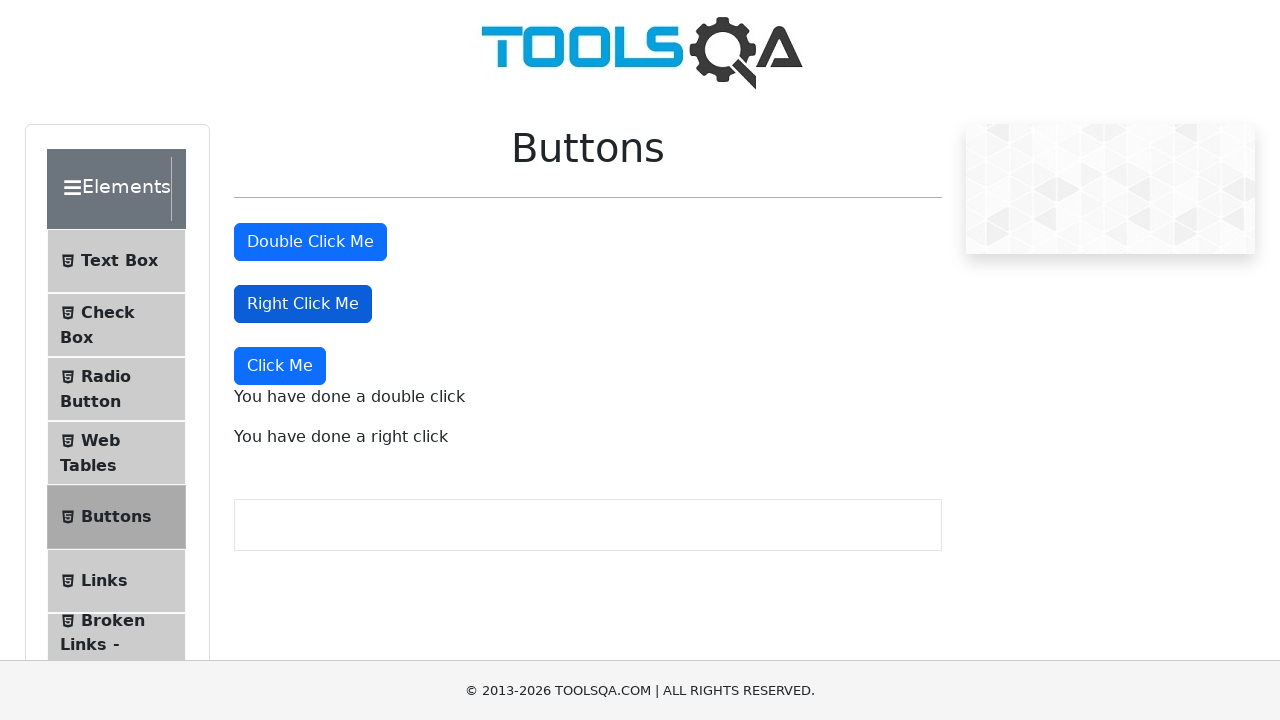

Regular-clicked the fourth button at (280, 366) on button >> nth=3
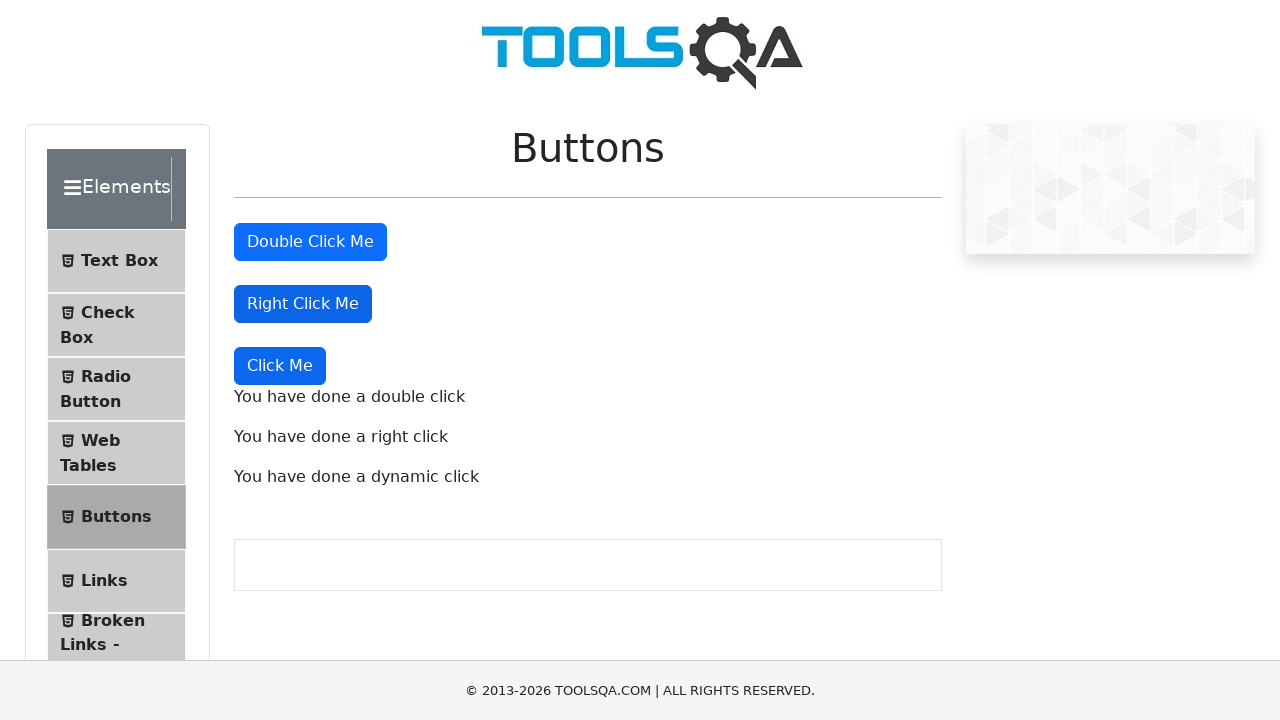

Retrieved dynamic click confirmation message
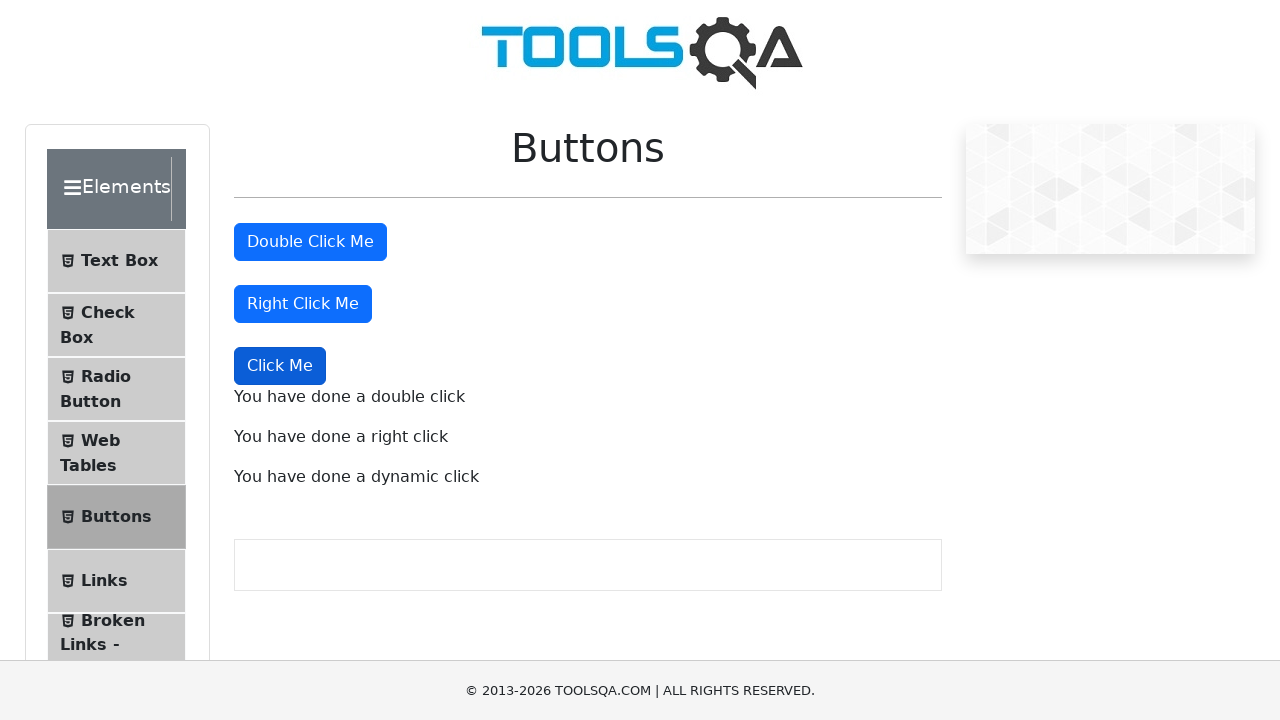

Verified dynamic click message contains expected text
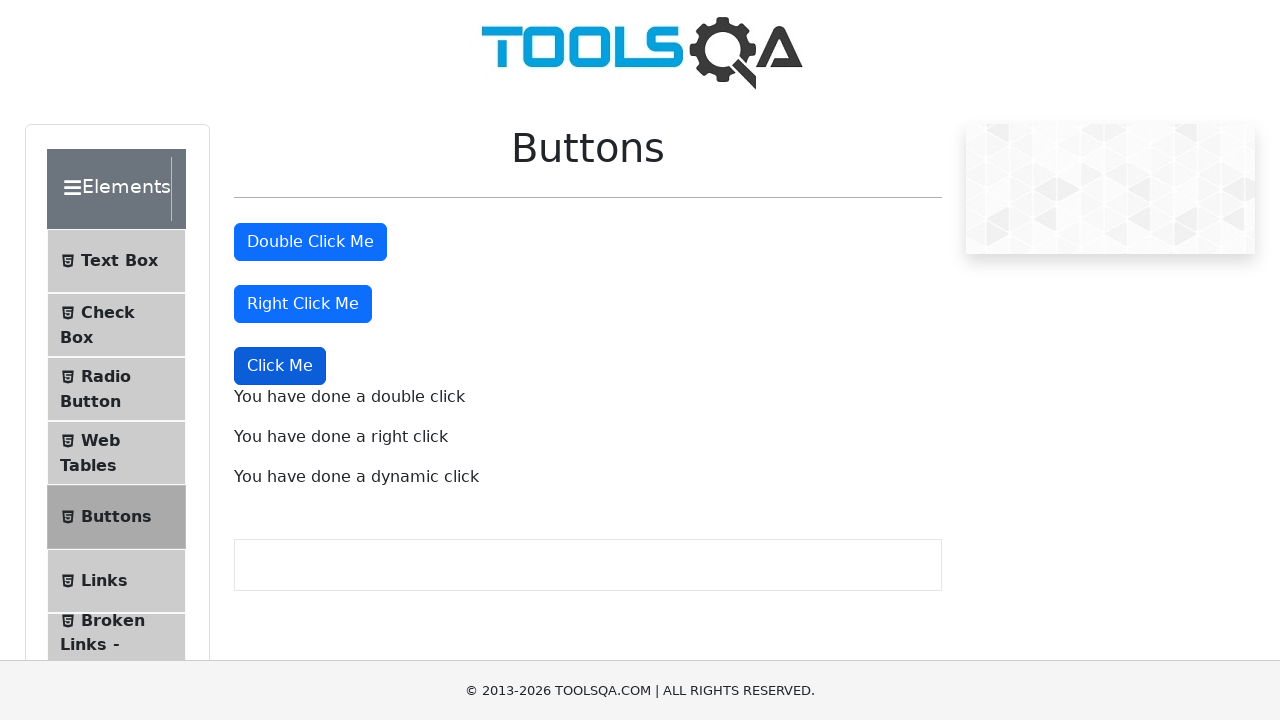

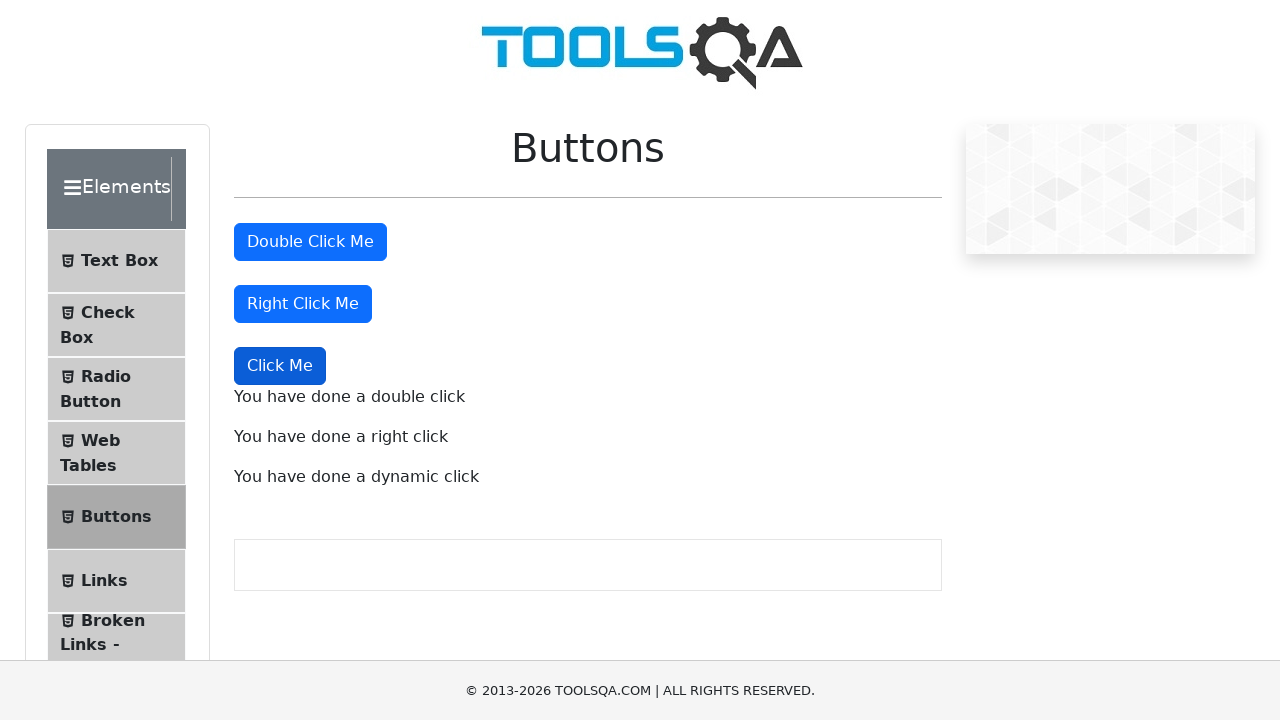